Navigates to Selenium's BiDi test page and clicks the console log button to trigger a console log entry

Starting URL: https://www.selenium.dev/selenium/web/bidi/logEntryAdded.html

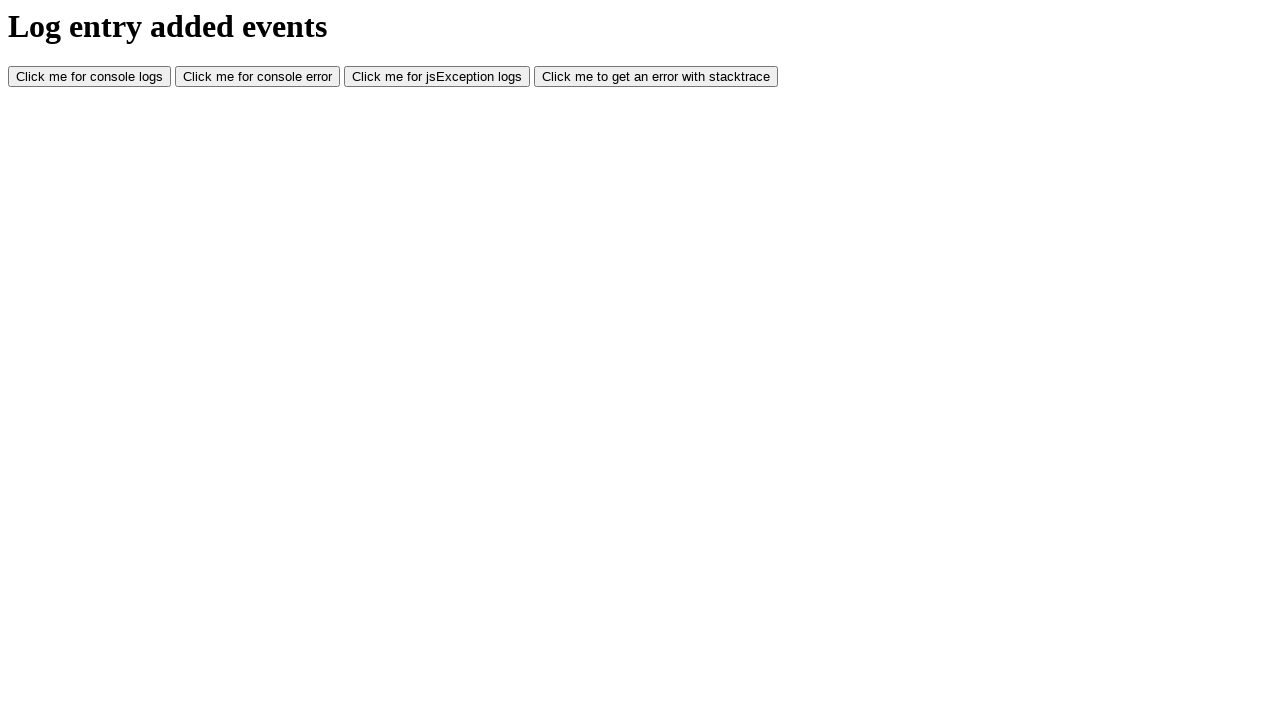

Navigated to Selenium BiDi logEntryAdded test page
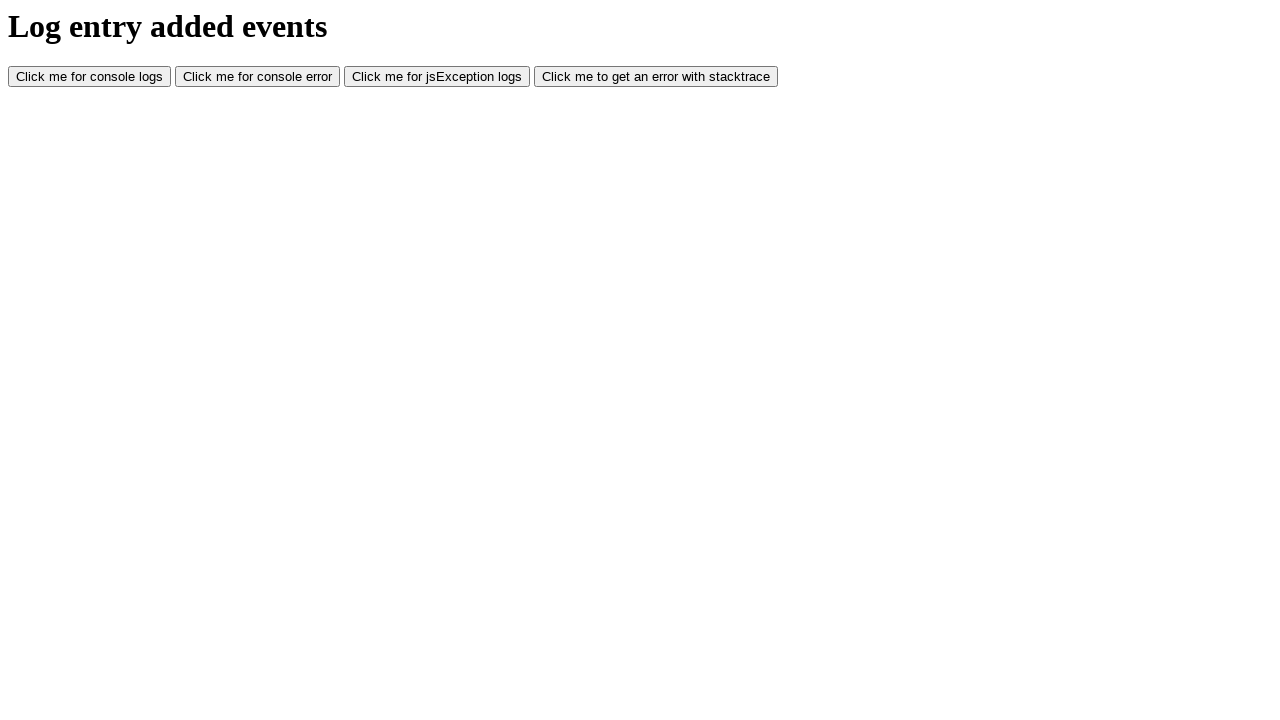

Clicked the console log button to trigger console log entry at (90, 77) on xpath=//button[@id='consoleLog']
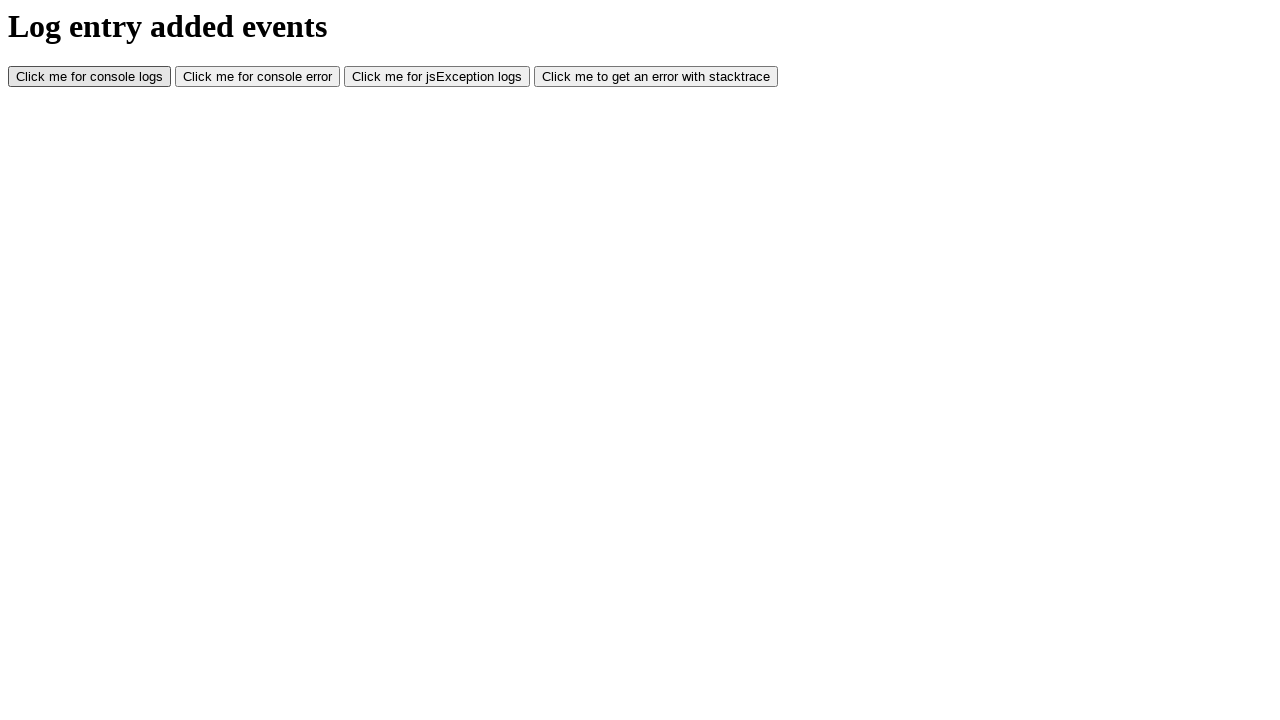

Waited 500ms to ensure action completes
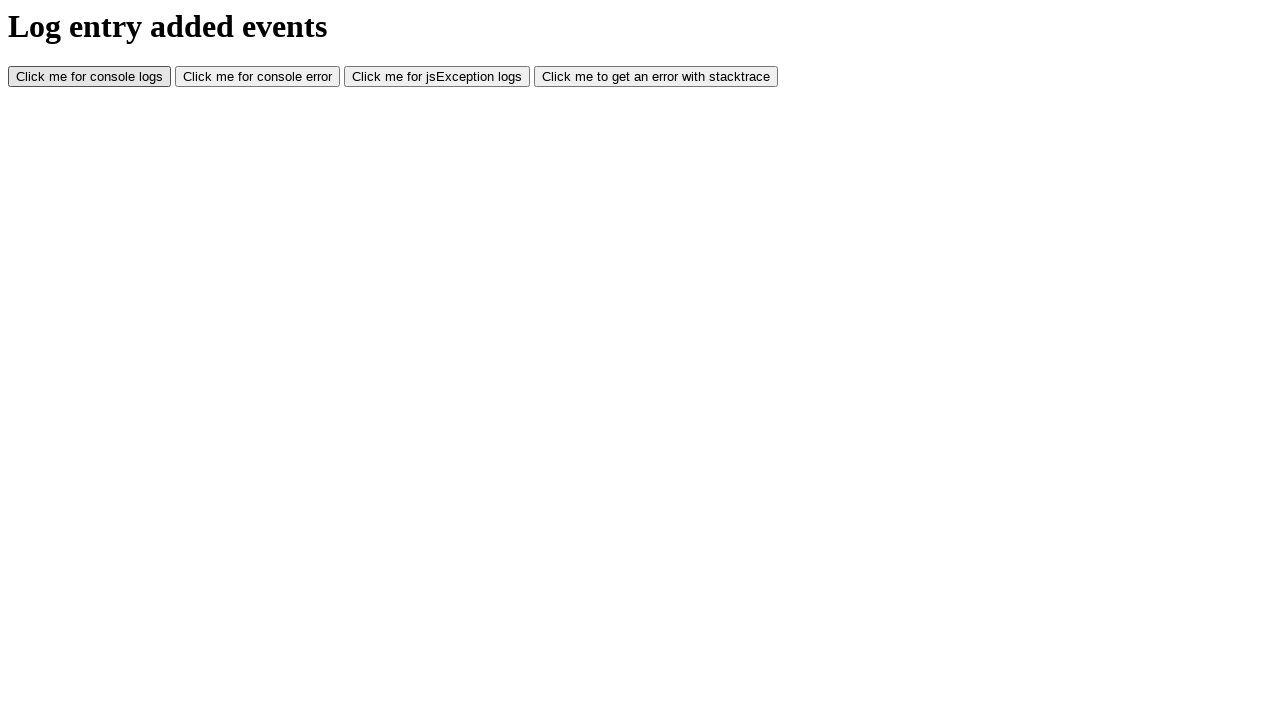

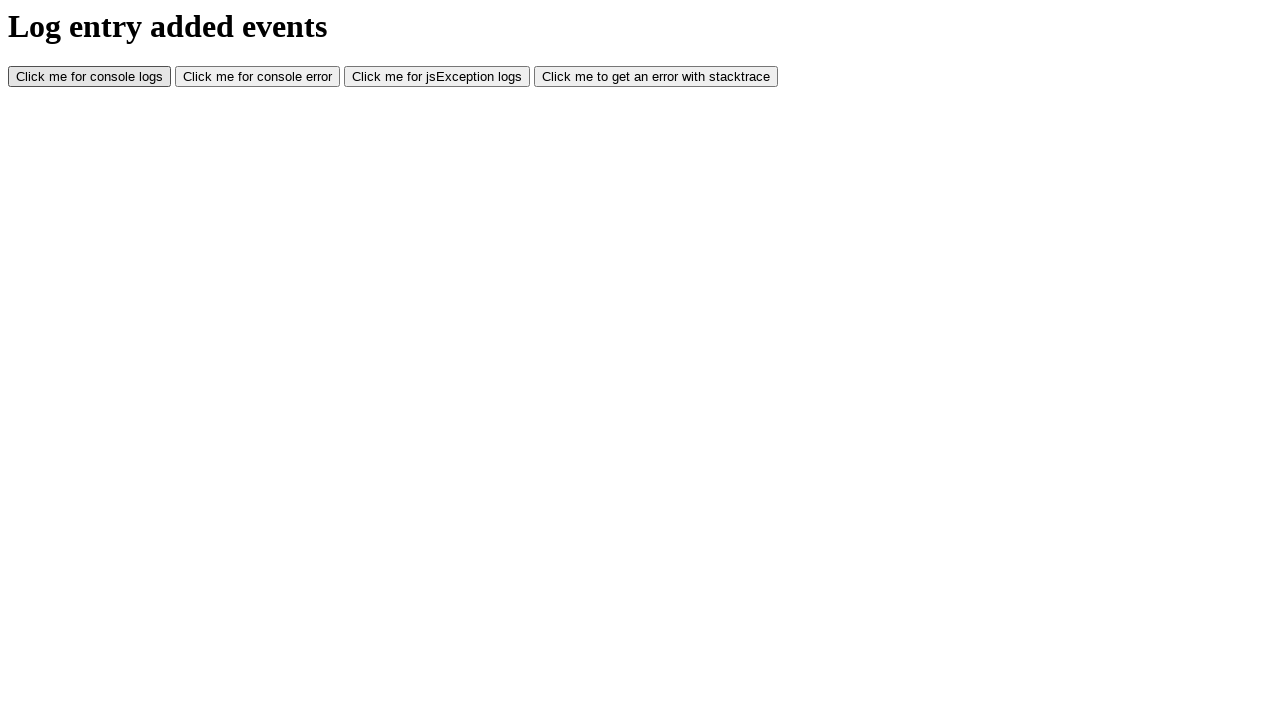